Tests dynamic checkbox control by clicking it to select, then clicking again to deselect, verifying the toggle behavior

Starting URL: https://training-support.net/webelements/dynamic-controls

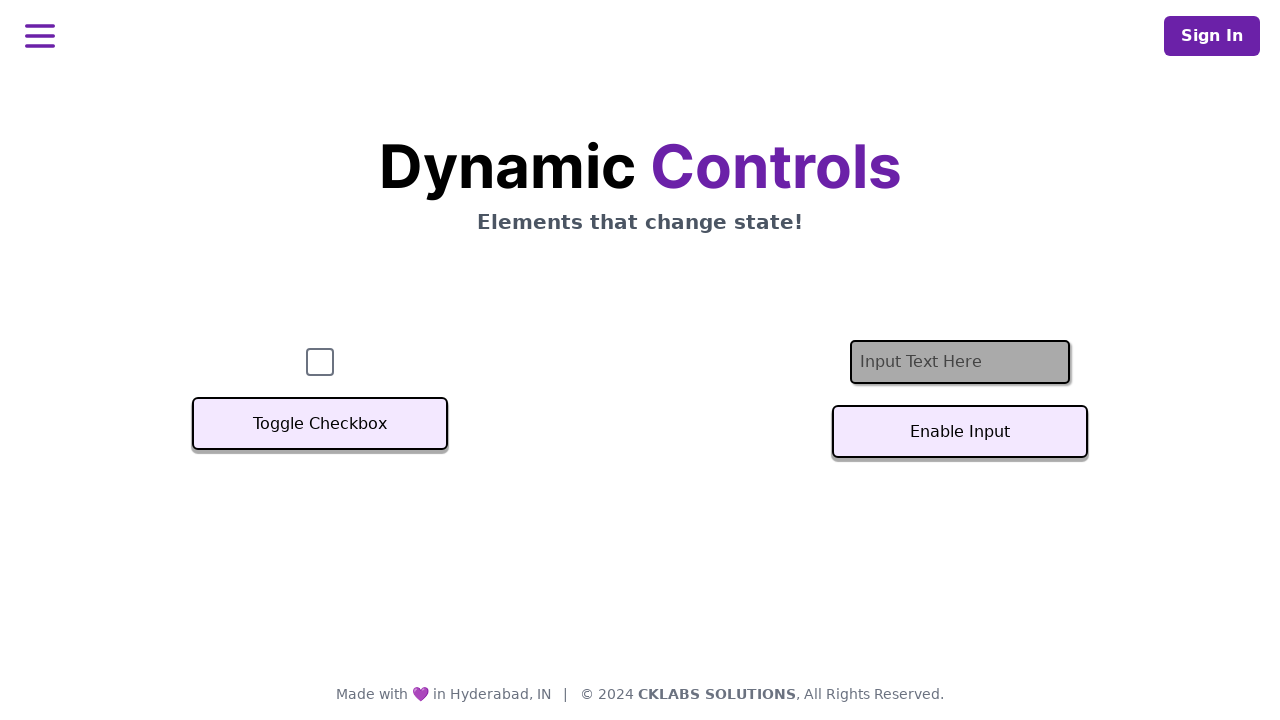

Clicked checkbox to select it at (320, 362) on #checkbox
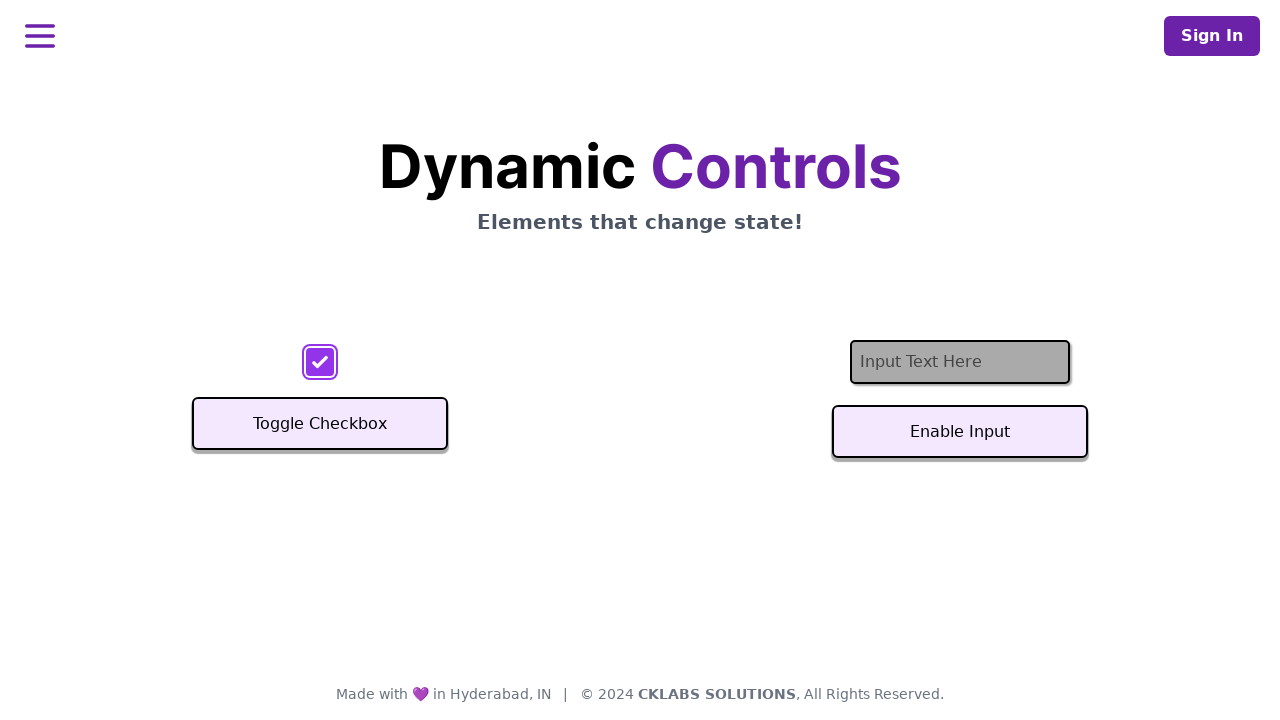

Waited 500ms for checkbox state change
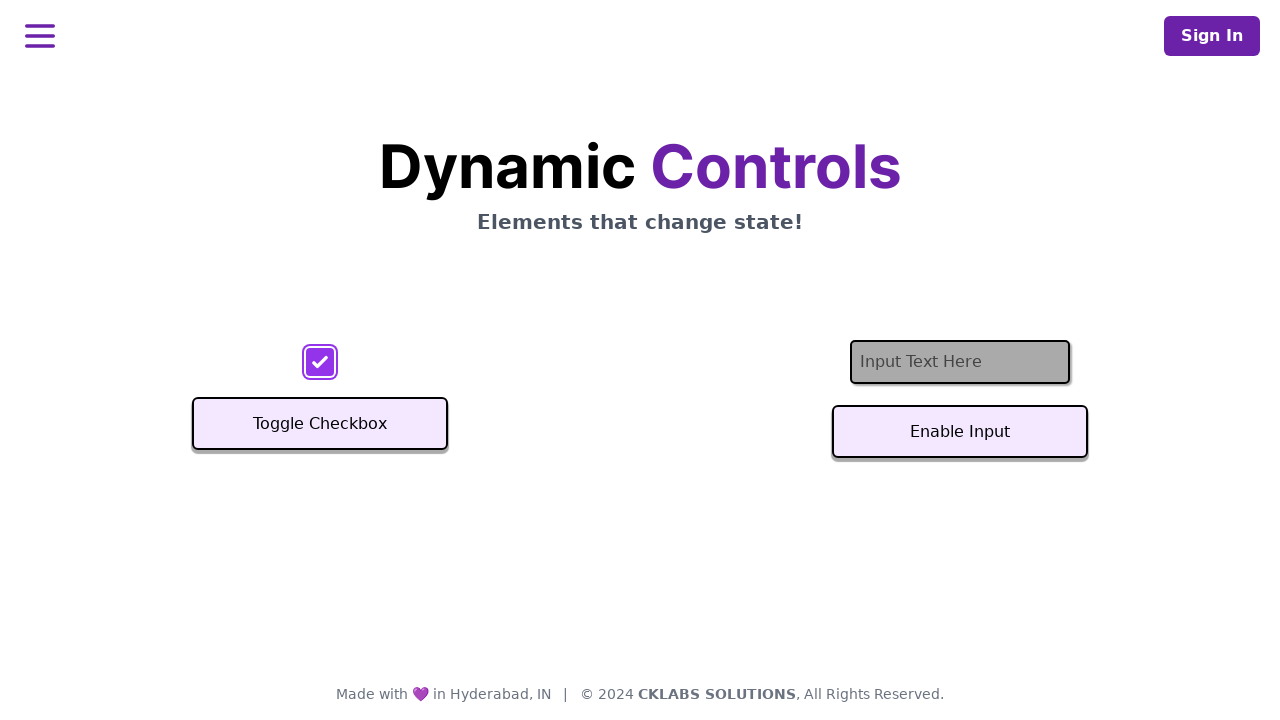

Clicked checkbox again to deselect it at (320, 362) on #checkbox
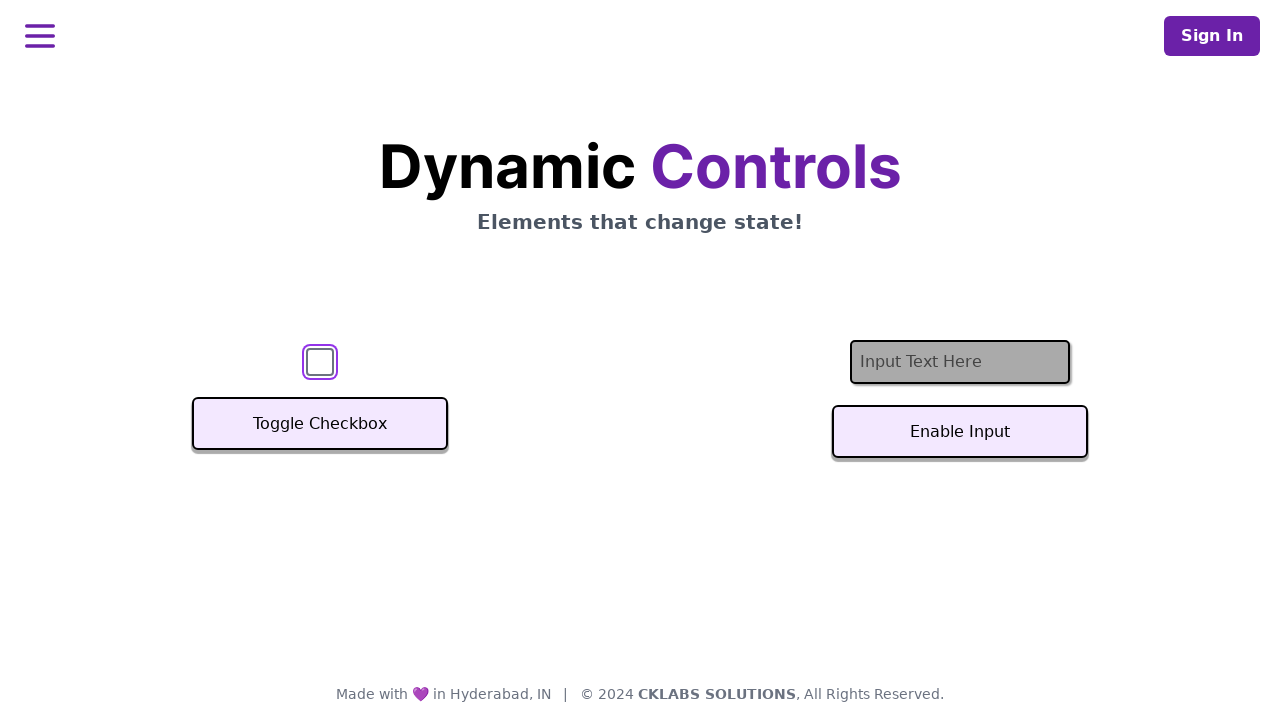

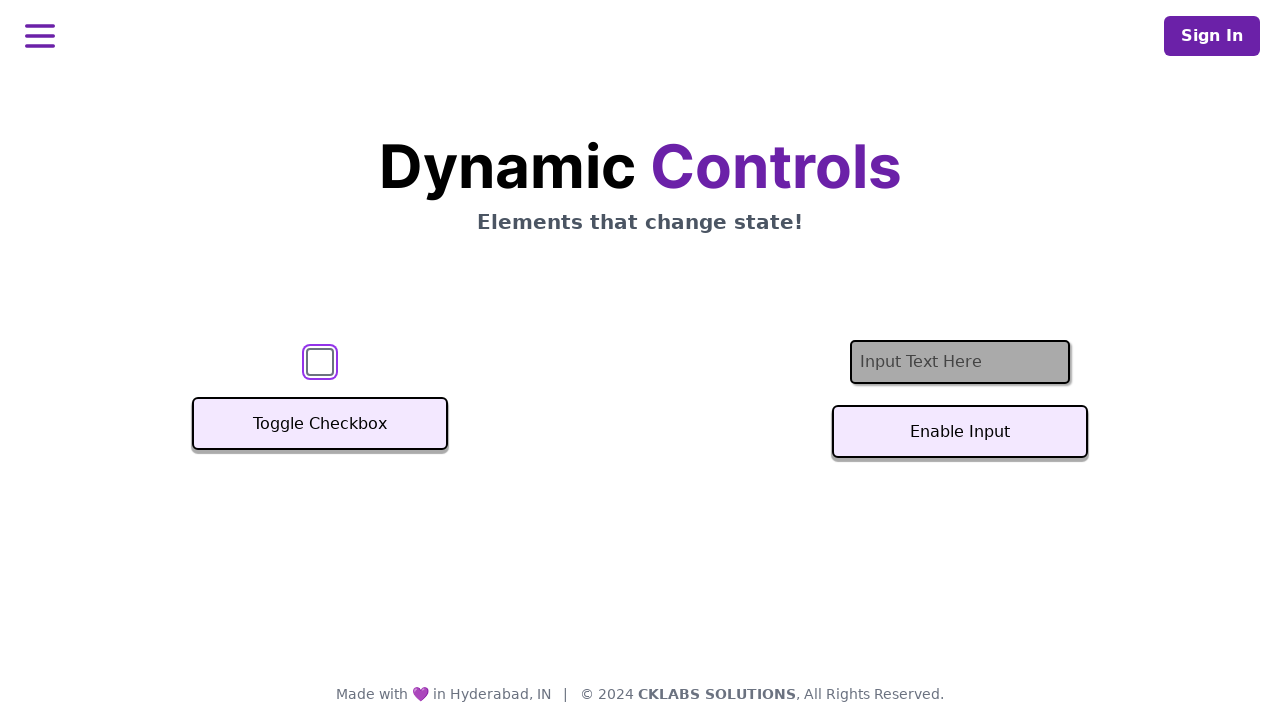